Tests right-clicking a button and verifying the success message appears.

Starting URL: https://demoqa.com/buttons

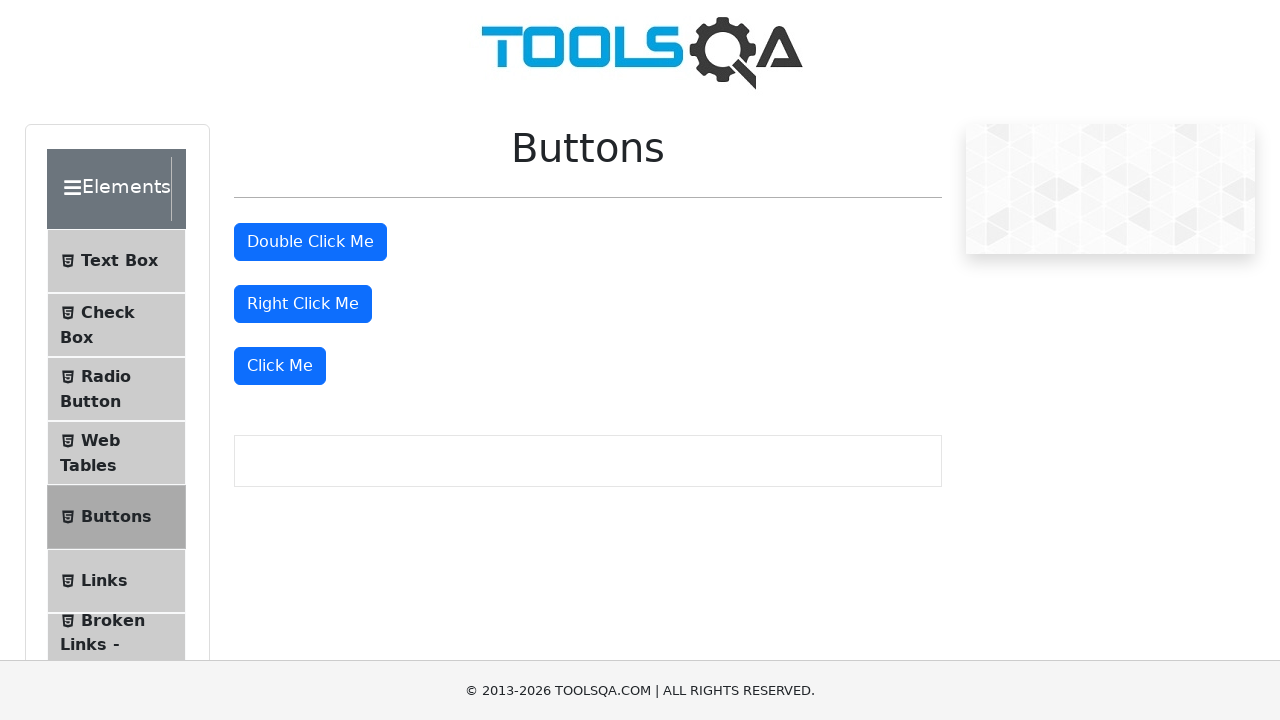

Scrolled right-click button into view
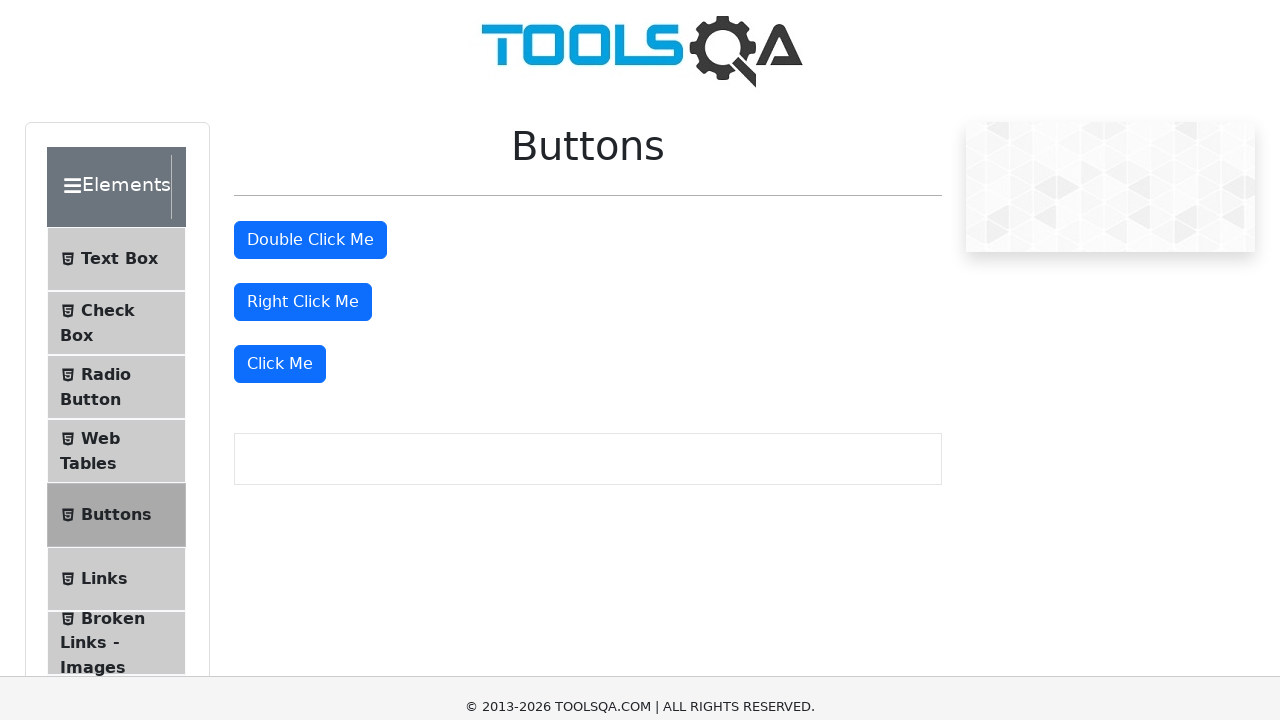

Right-clicked the button at (303, 19) on #rightClickBtn
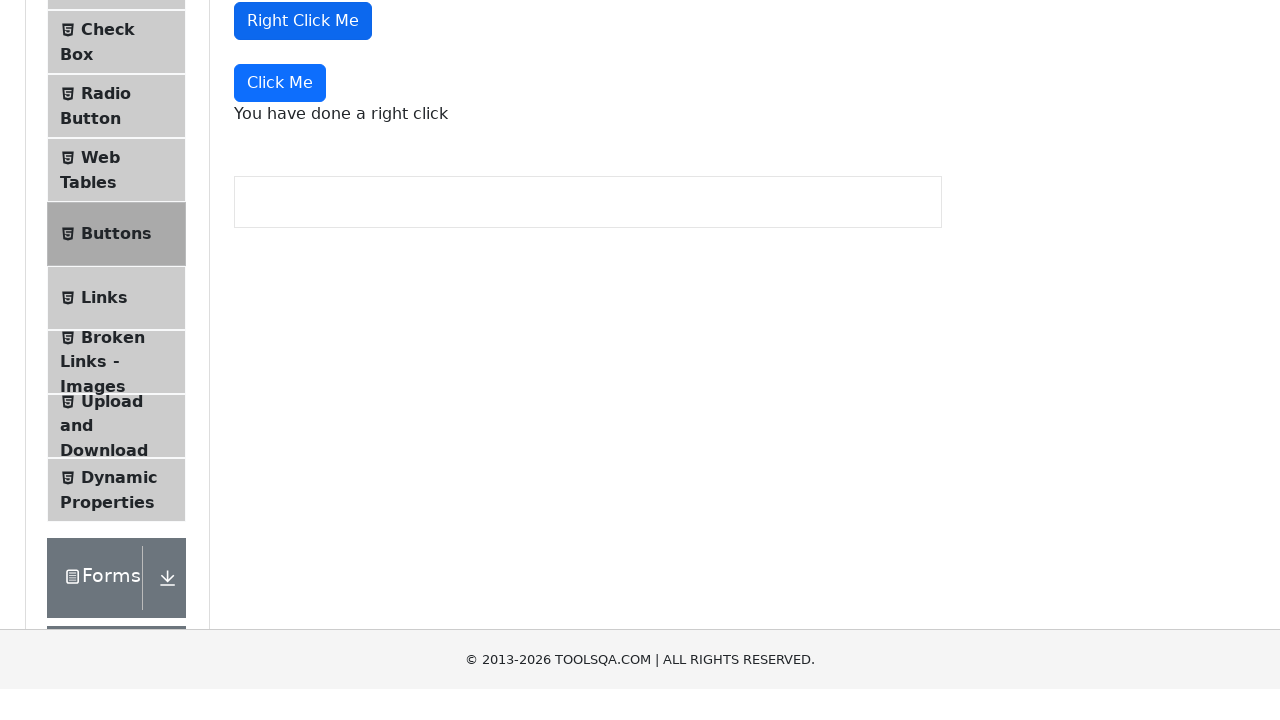

Success message appeared after right-click
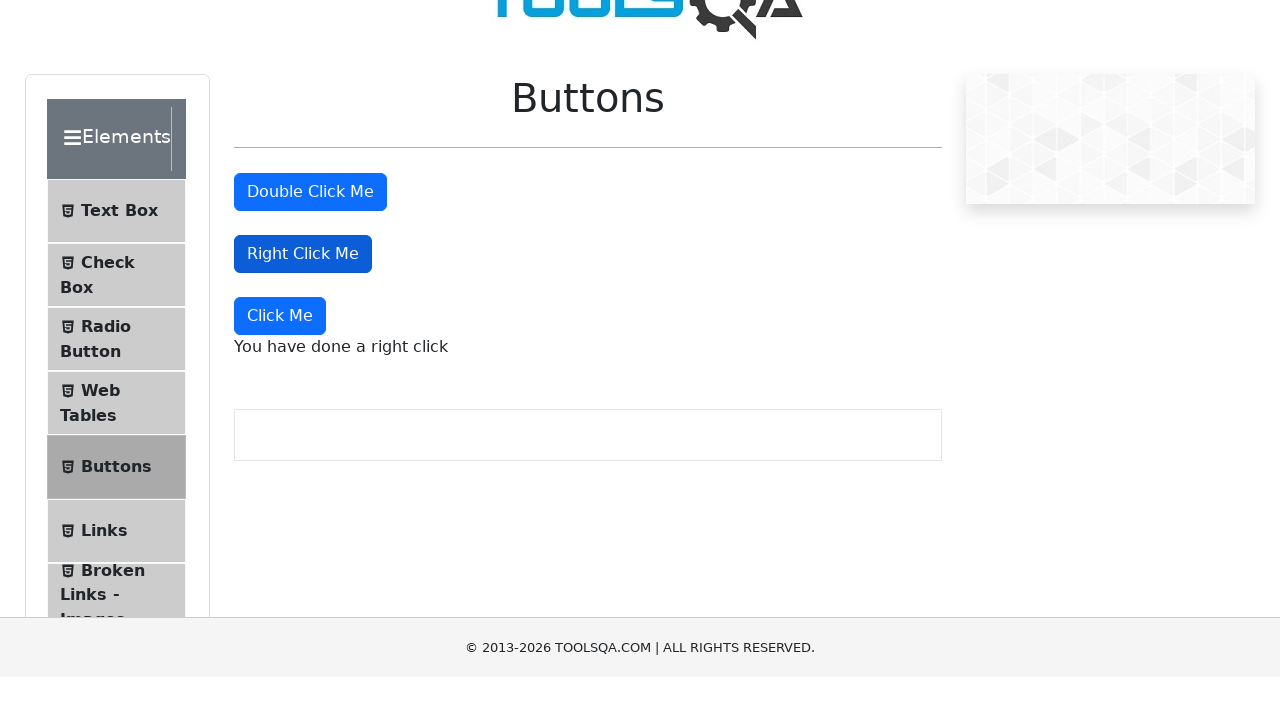

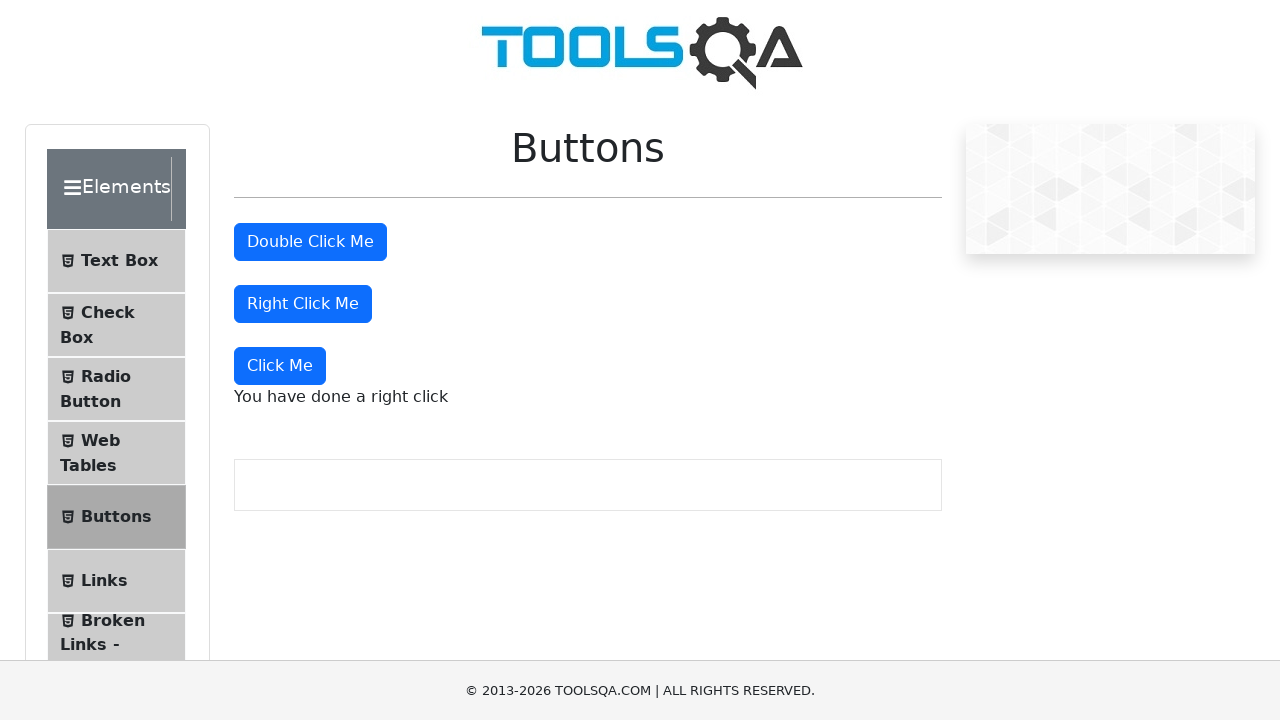